Tests clicking on the Mobile button and verifies that the Mobile section is displayed

Starting URL: https://www.telerik.com/support/demos

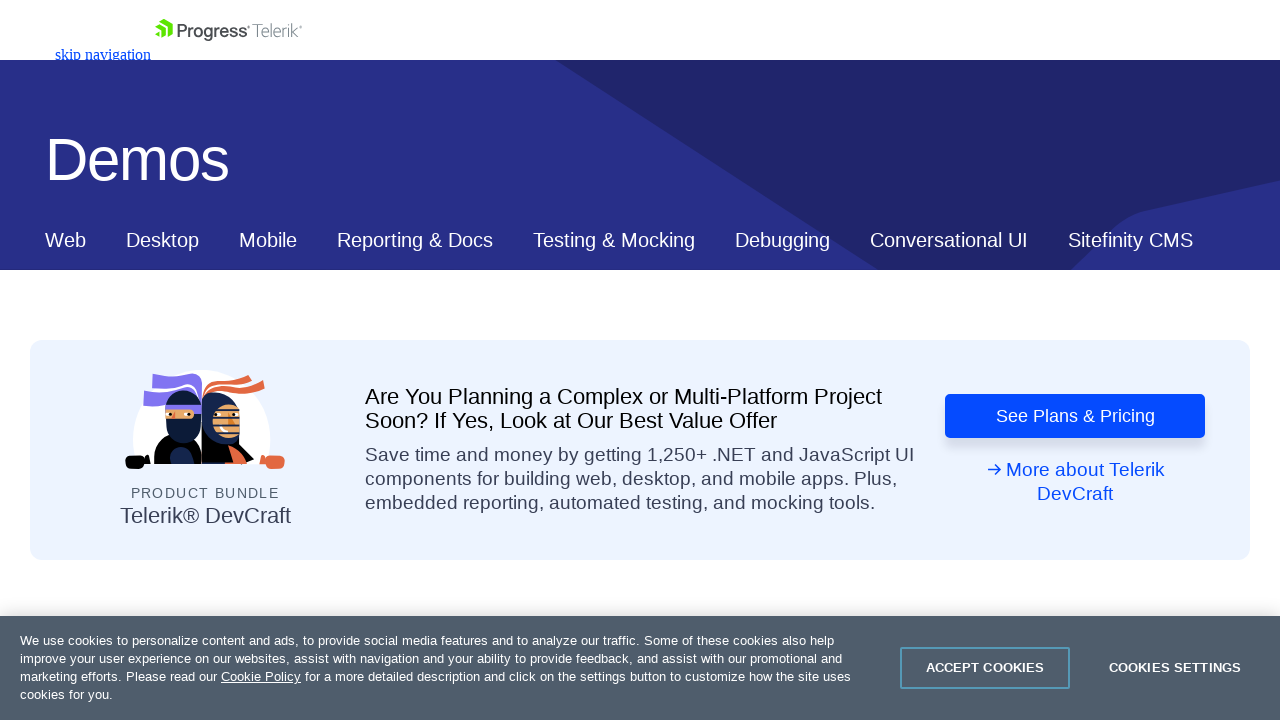

Clicked on the Mobile button at (268, 240) on xpath=//*[@id="ContentPlaceholder1_T53129E6C012_Col00"]/nav/div/div[2]/a[3]
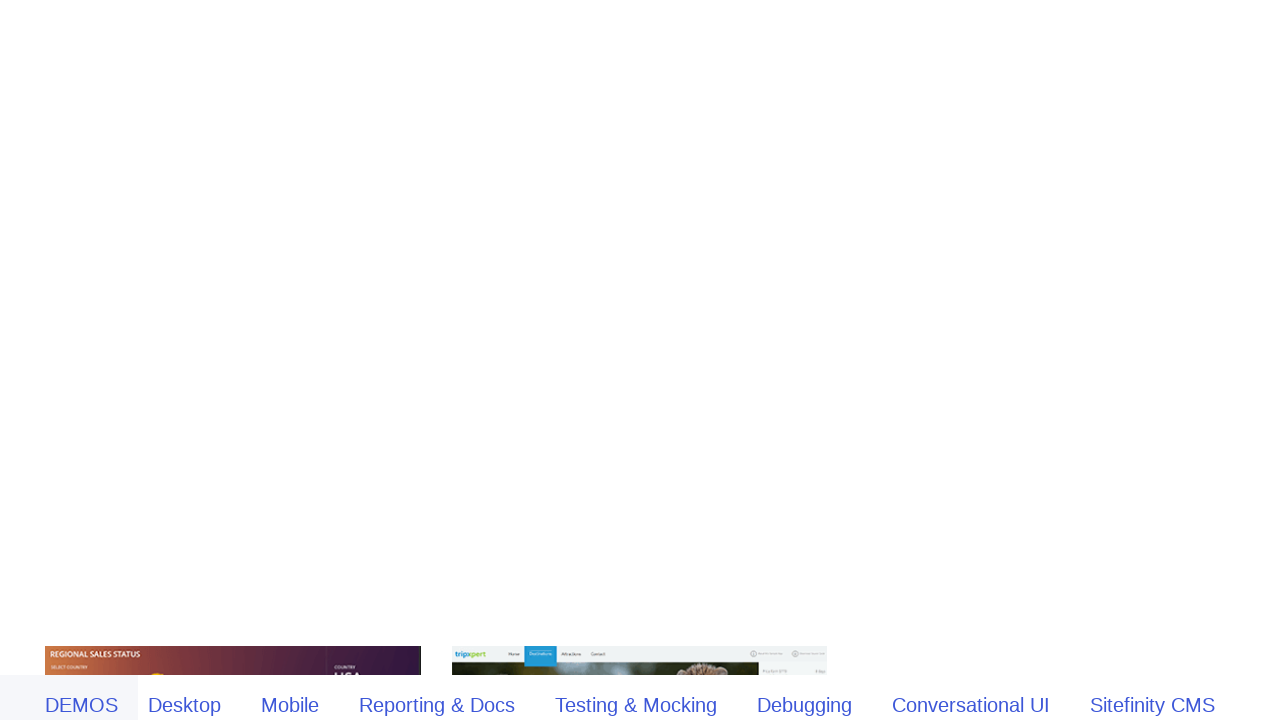

Mobile section selector appeared on page
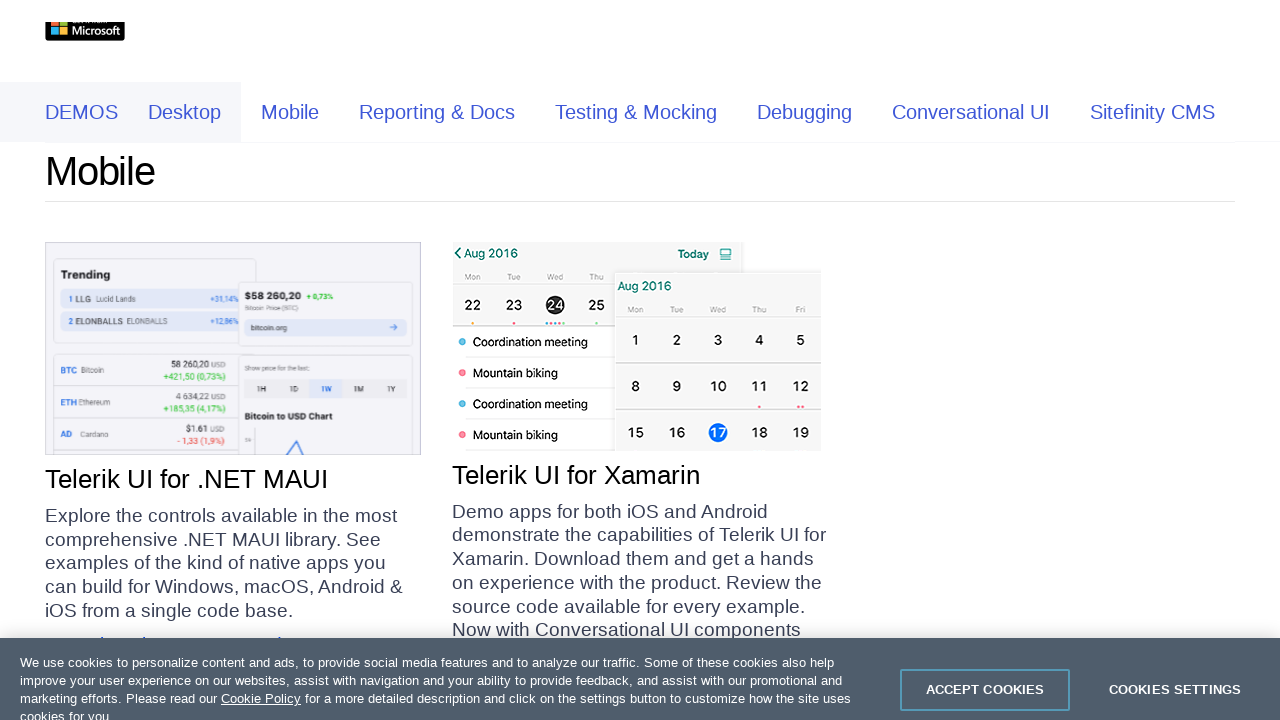

Retrieved text content from Mobile section
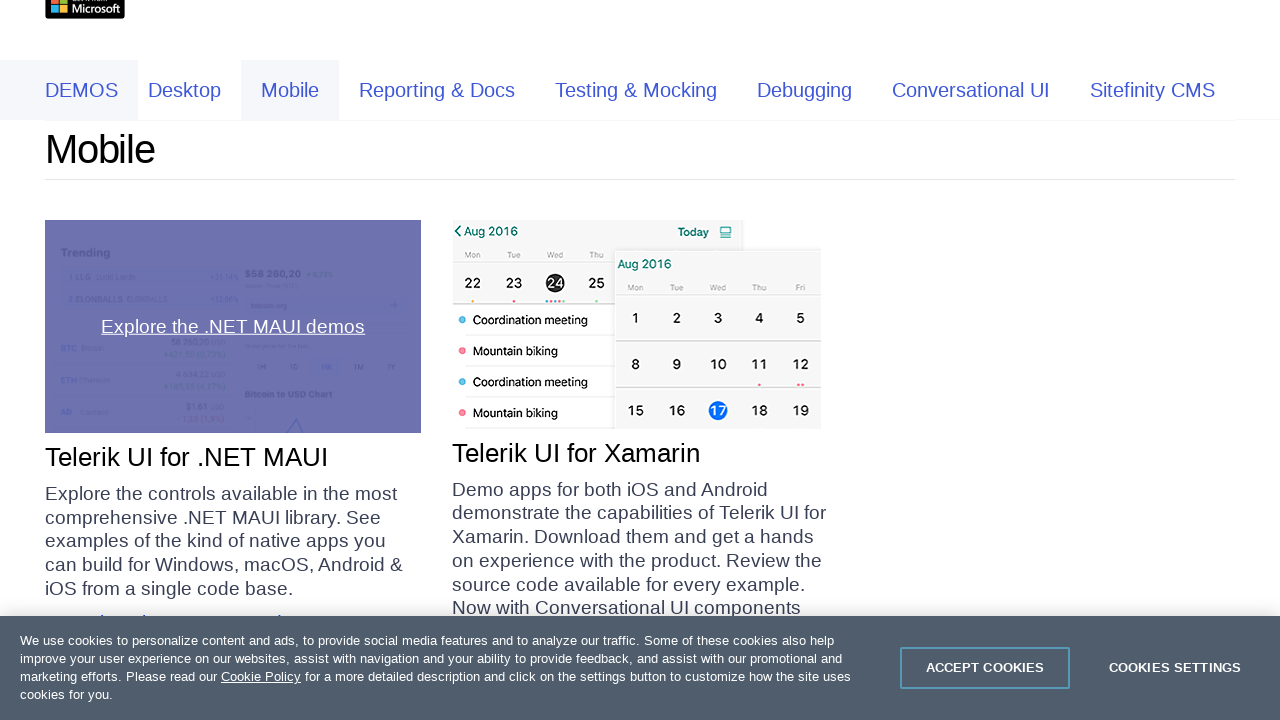

Verified Mobile section displays correct text 'Mobile'
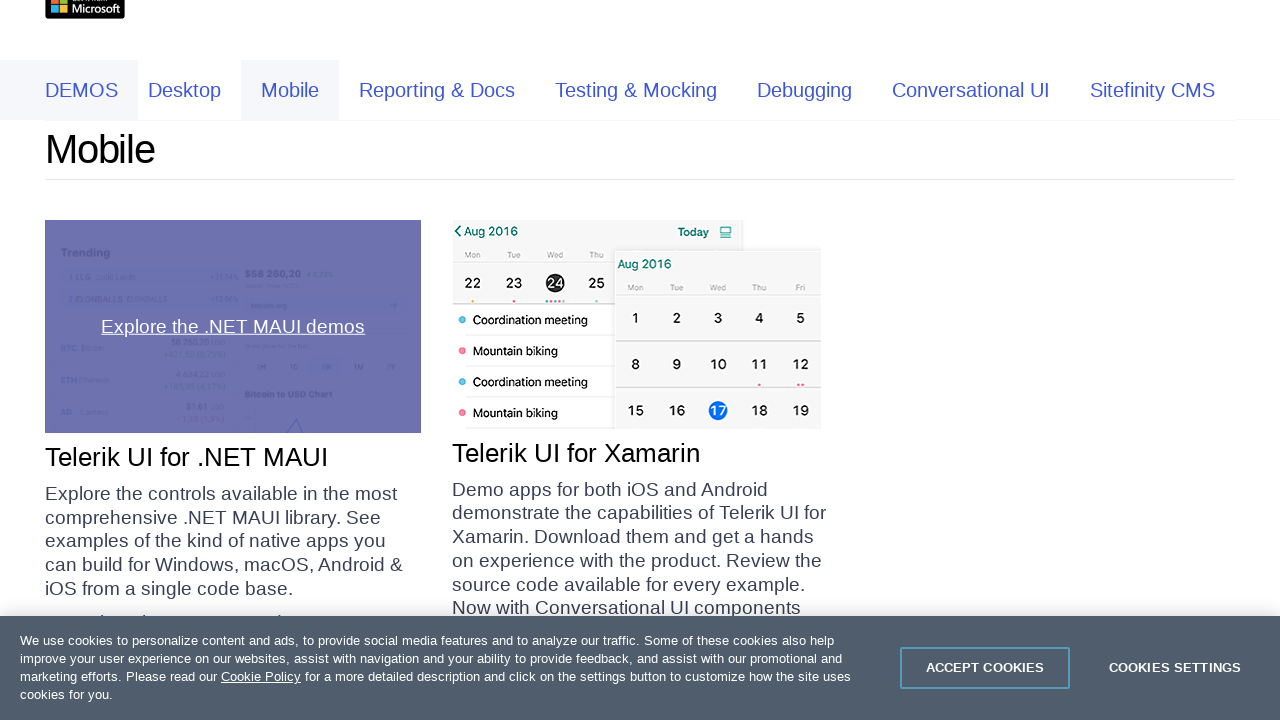

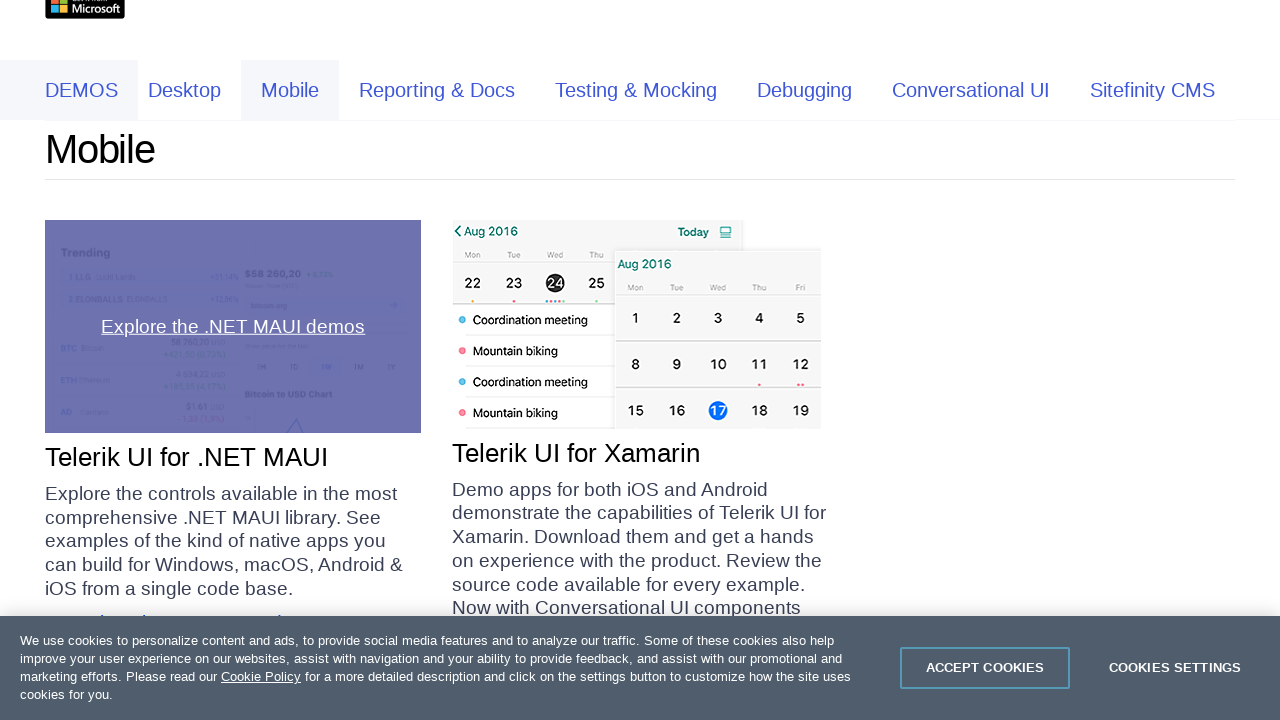